Navigates to the button page and clicks on an image button to interact with rounded buttons

Starting URL: https://www.leafground.com/

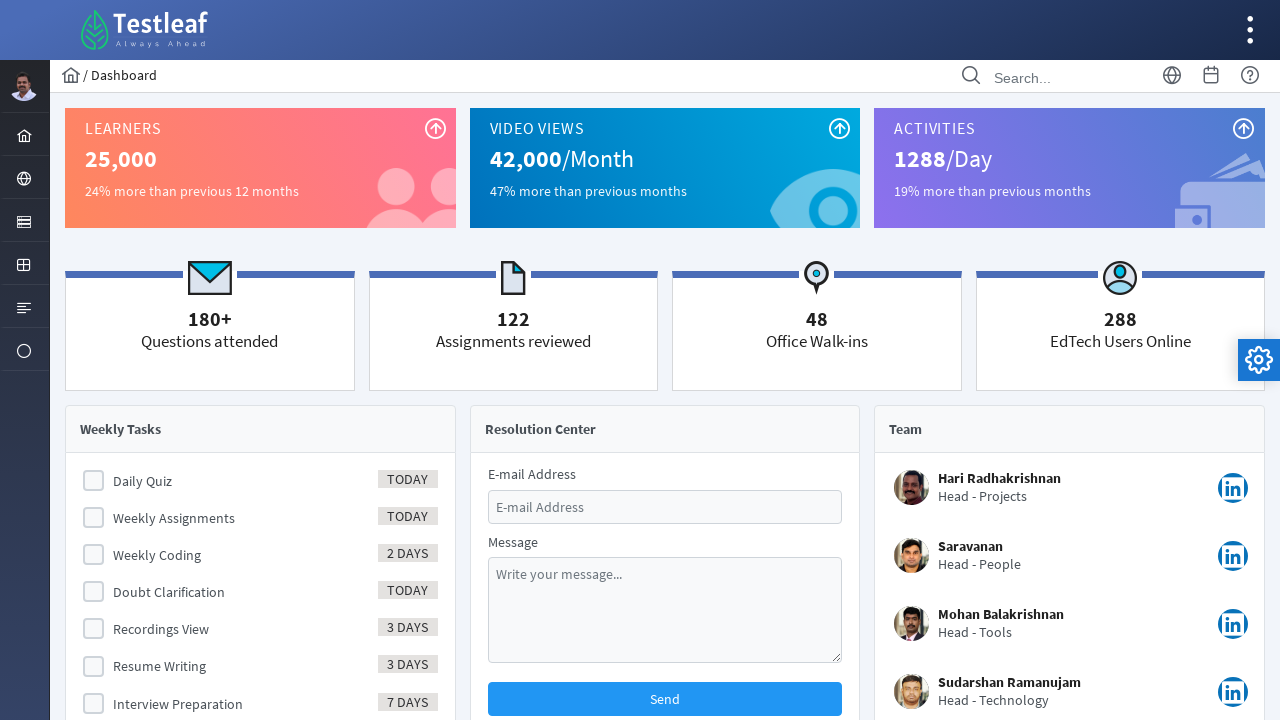

Clicked on the Elements menu icon at (24, 222) on xpath=//i[@class='pi pi-server layout-menuitem-icon']
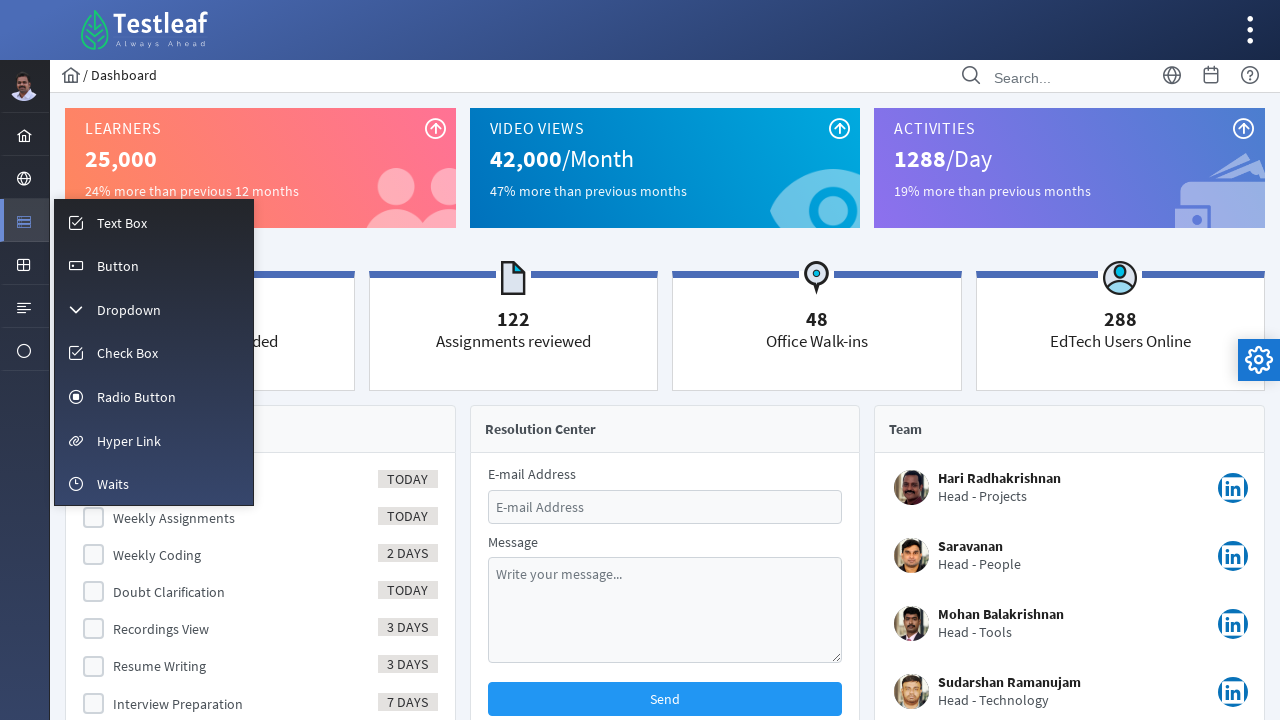

Clicked on Button submenu to navigate to button page at (118, 266) on xpath=//span[text()='Button']
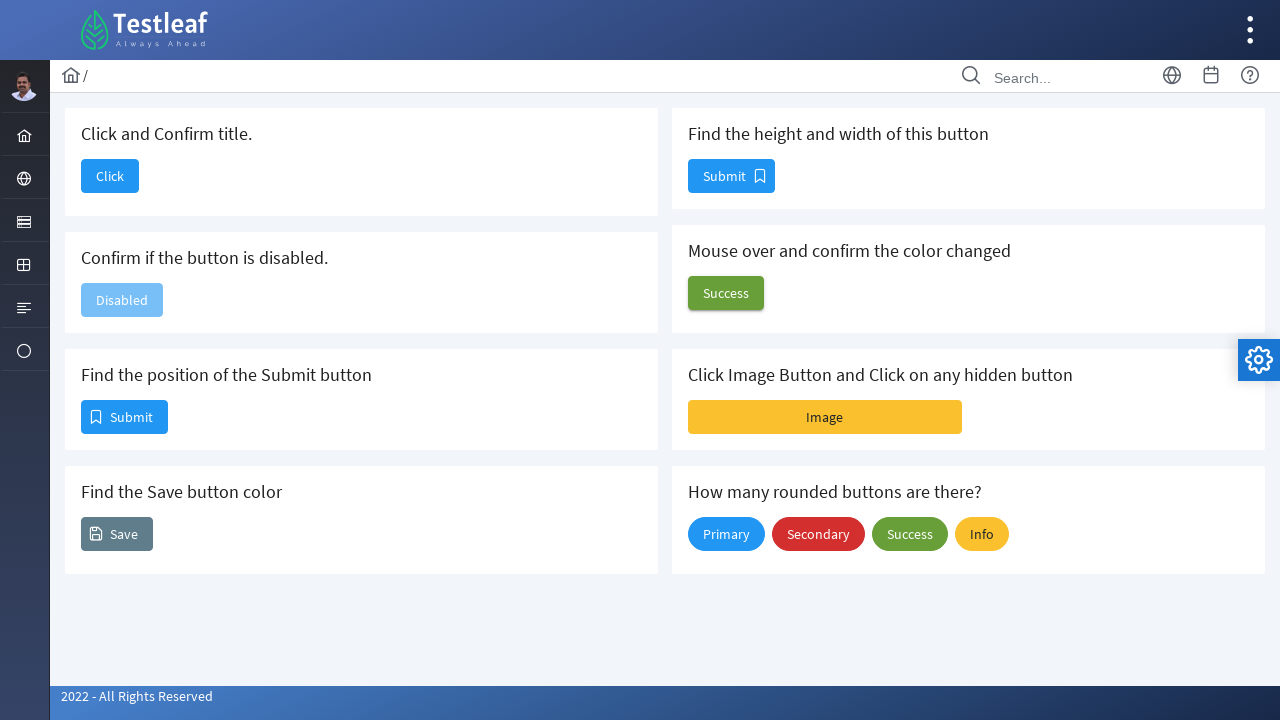

Waited for the button page to load
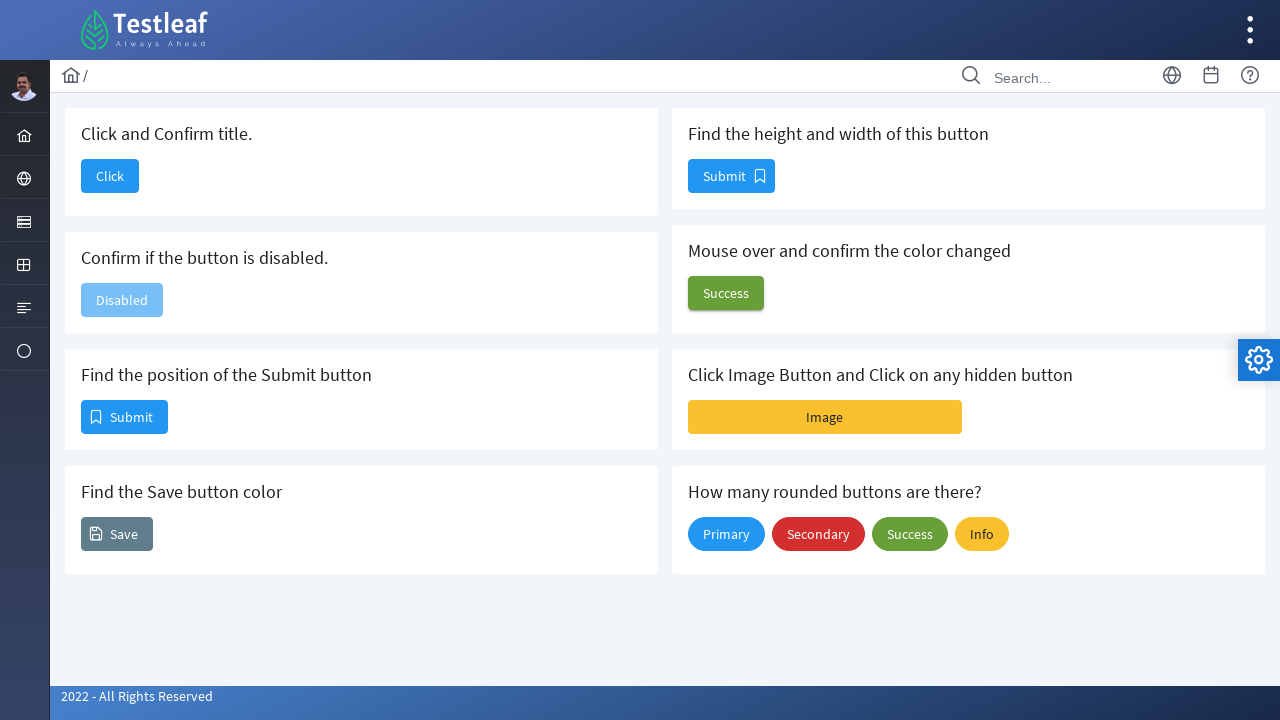

Clicked on the image button to interact with rounded buttons at (825, 417) on #j_idt88\:j_idt102\:imageBtn
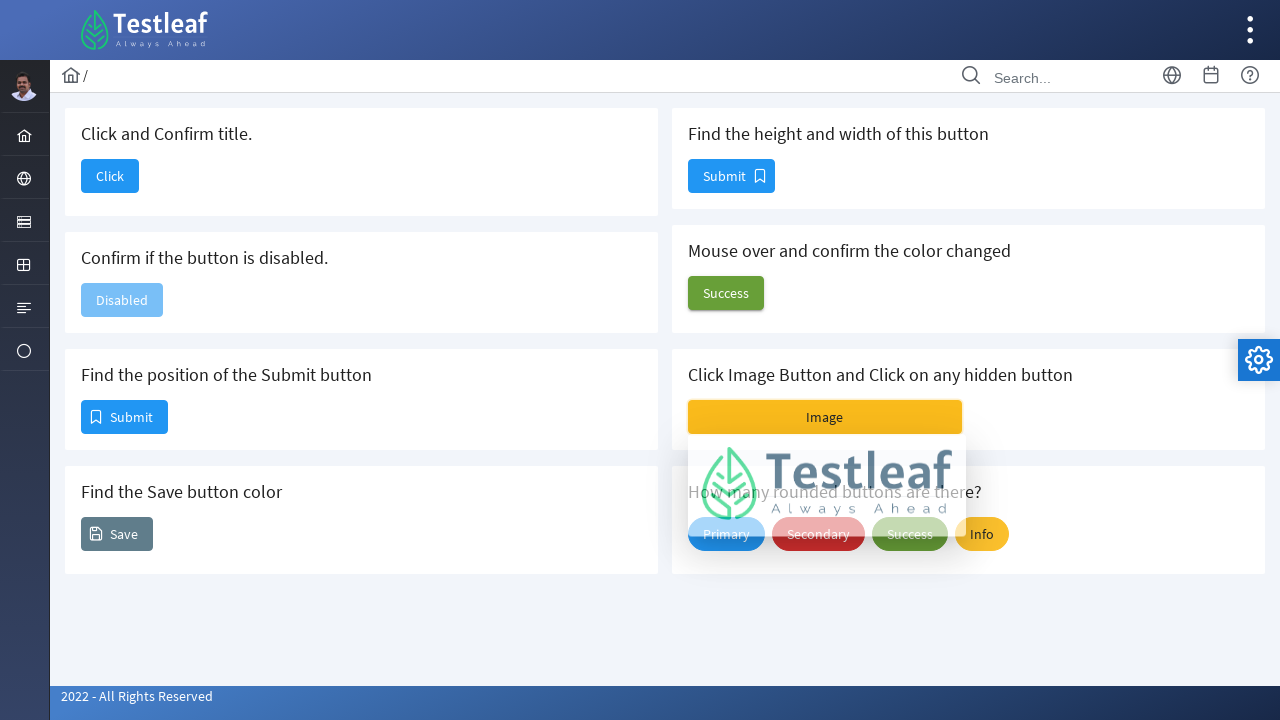

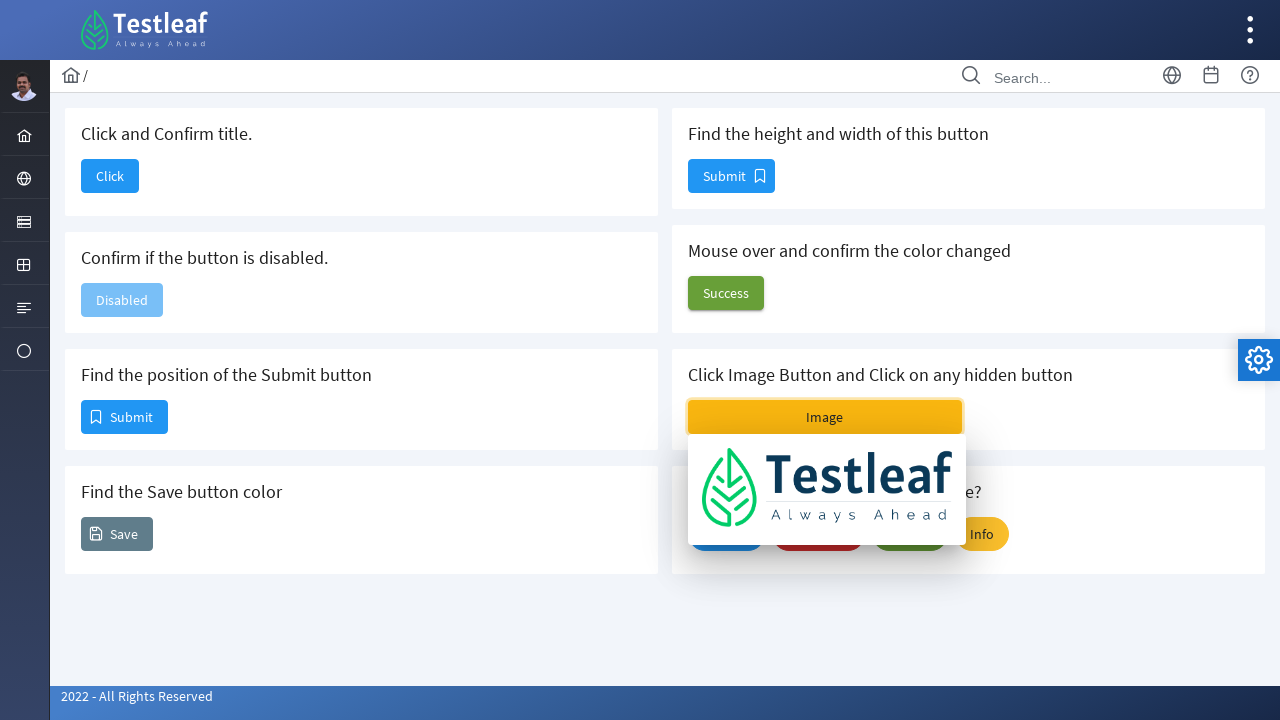